Tests JavaScript confirmation alert by accepting and dismissing the dialog, verifying the appropriate messages are displayed for each action.

Starting URL: http://the-internet.herokuapp.com/javascript_alerts

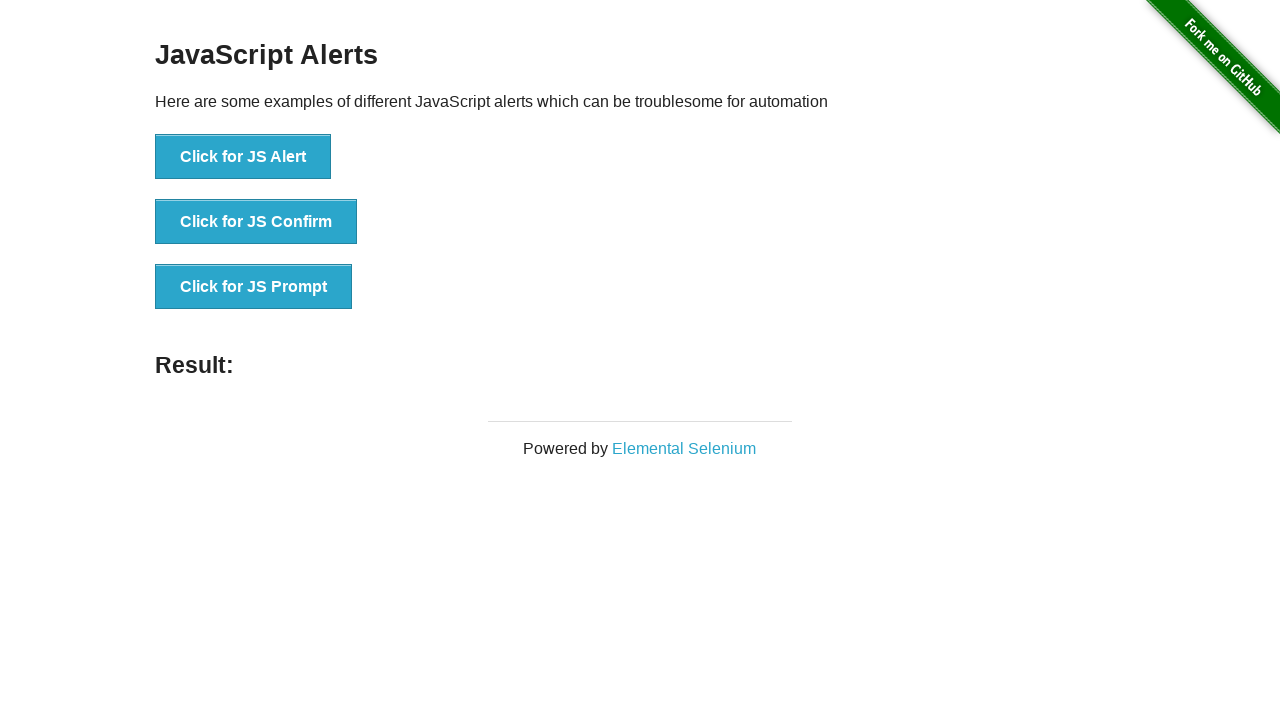

Set up dialog handler to accept confirmation alert
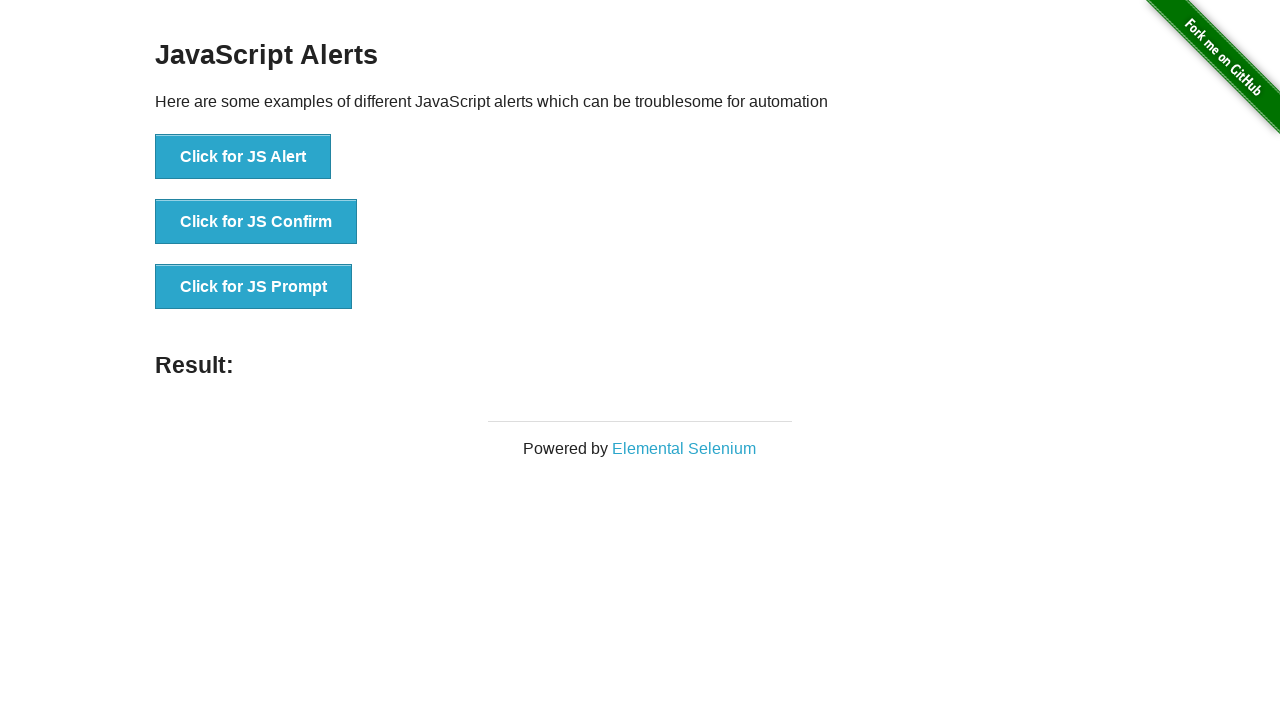

Clicked 'Click for JS Confirm' button and accepted the confirmation alert at (256, 222) on xpath=//button[contains(text(),'Click for JS Confirm')]
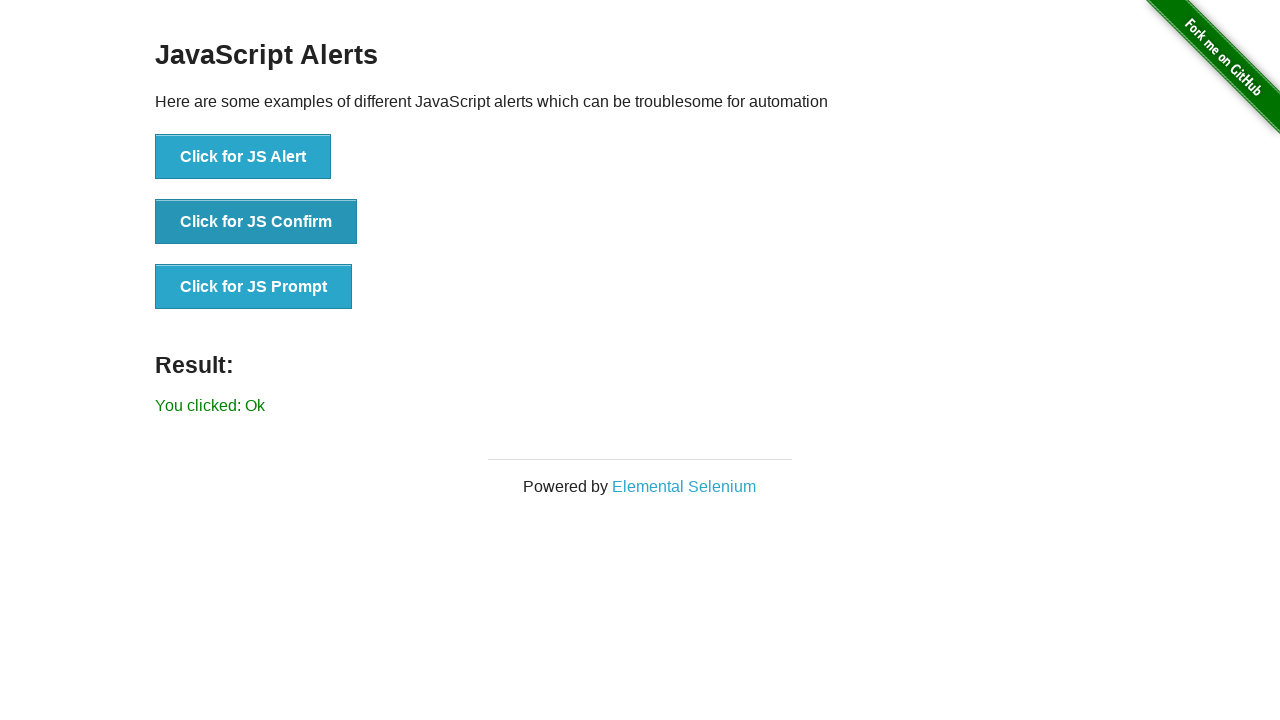

Waited for result element to appear
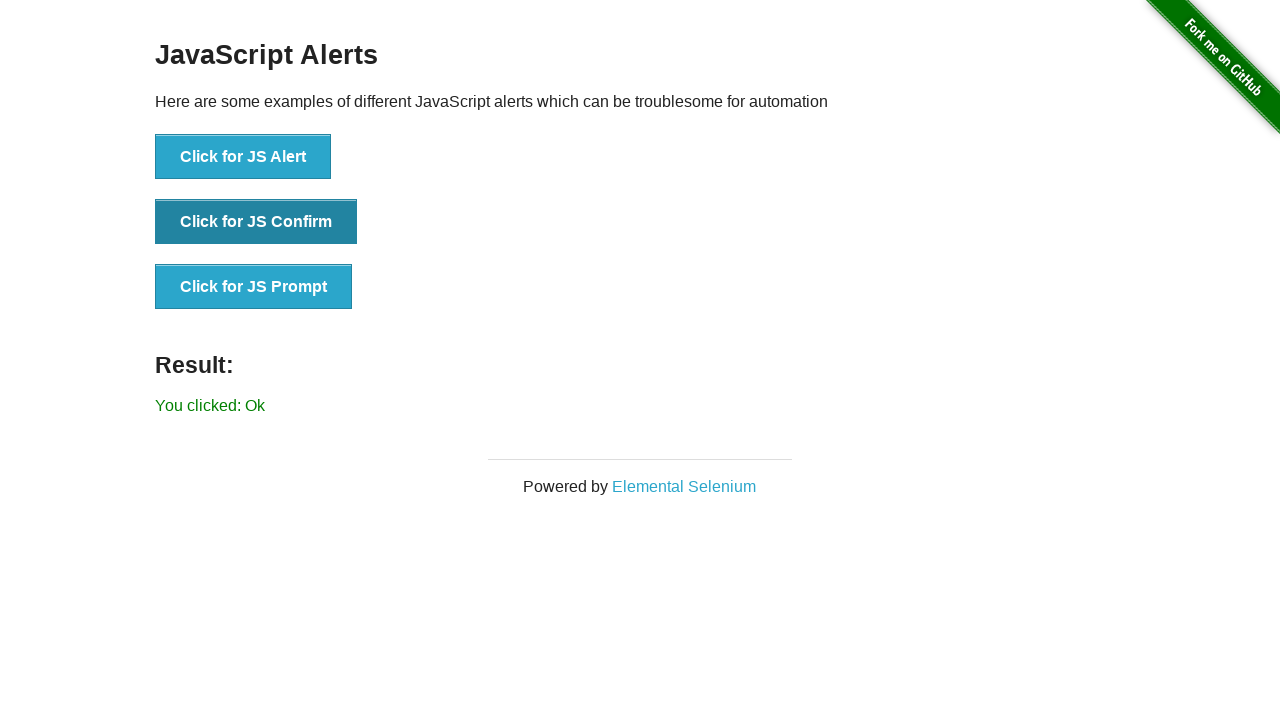

Retrieved result text content
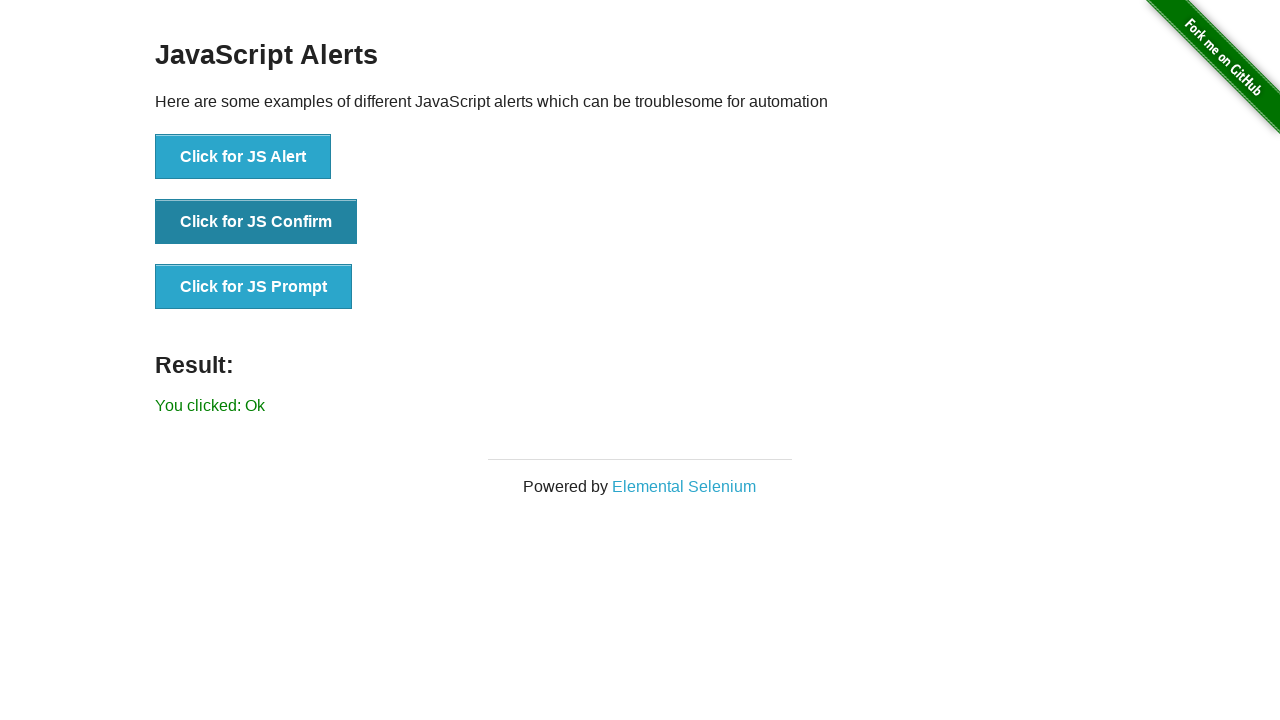

Verified result message shows 'You clicked: Ok'
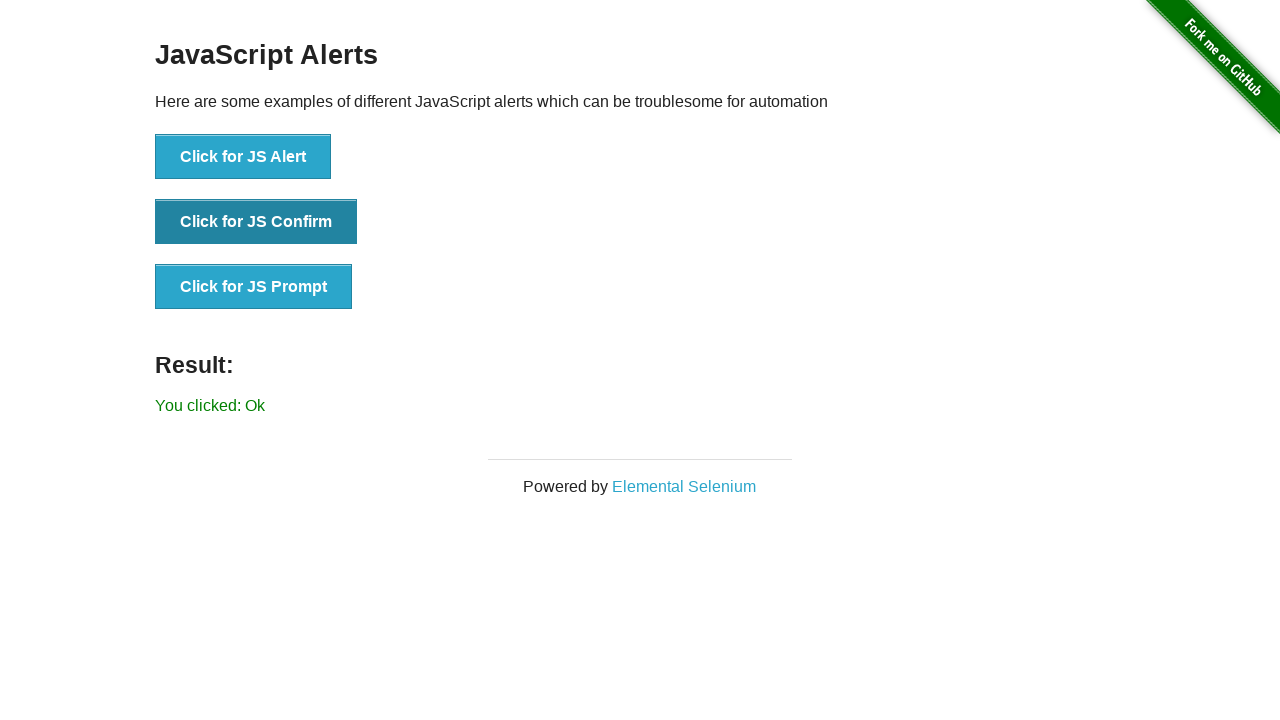

Set up dialog handler to dismiss confirmation alert
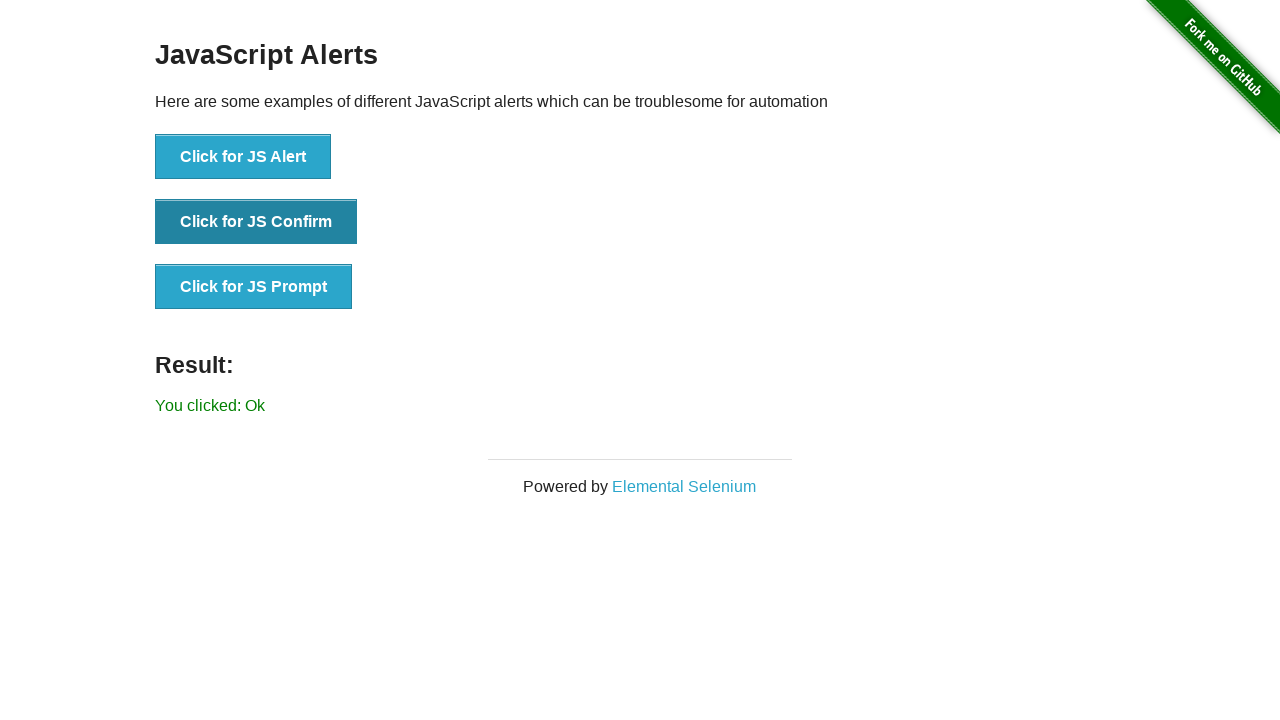

Clicked 'Click for JS Confirm' button again and dismissed the confirmation alert at (256, 222) on xpath=//button[contains(text(),'Click for JS Confirm')]
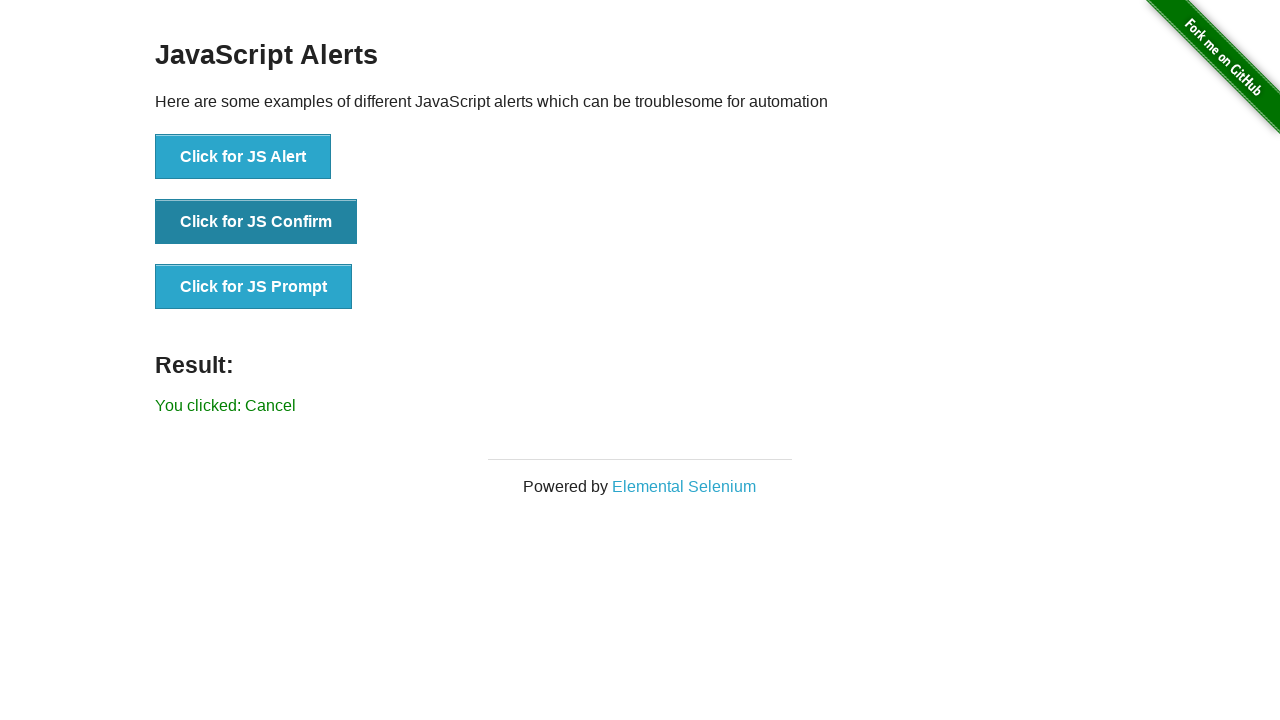

Retrieved result text content after dismissal
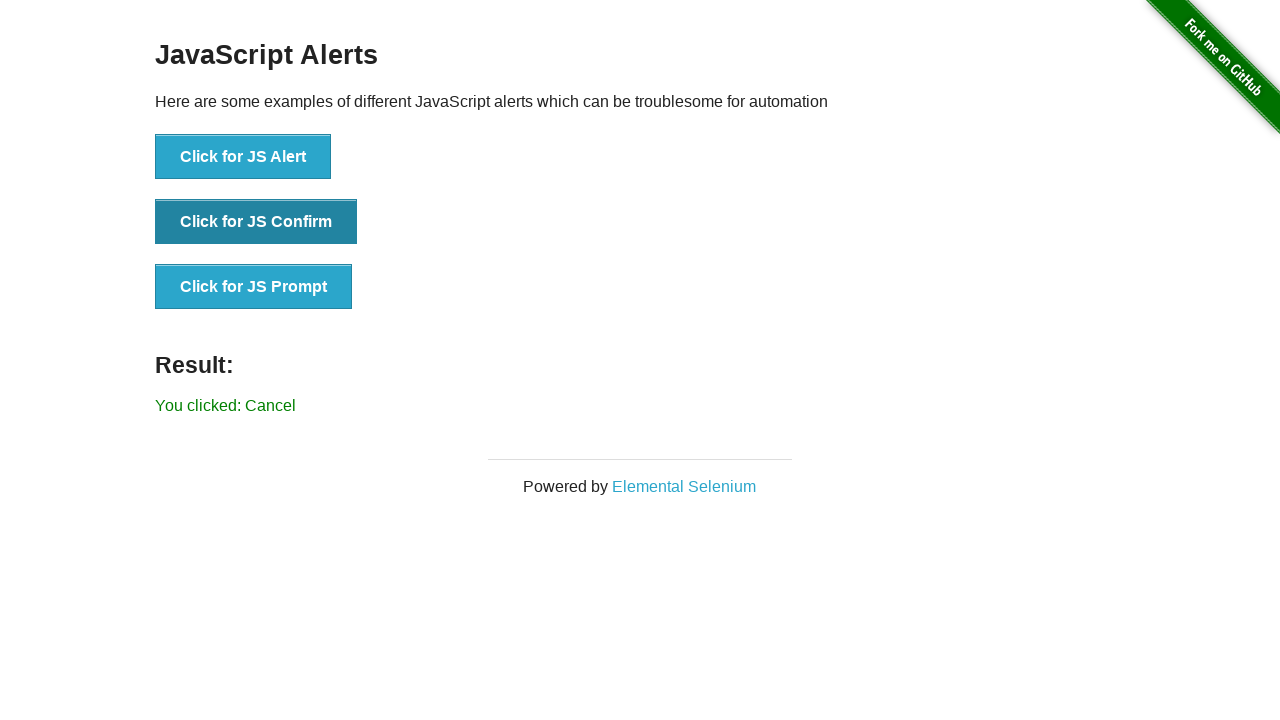

Verified result message shows 'You clicked: Cancel'
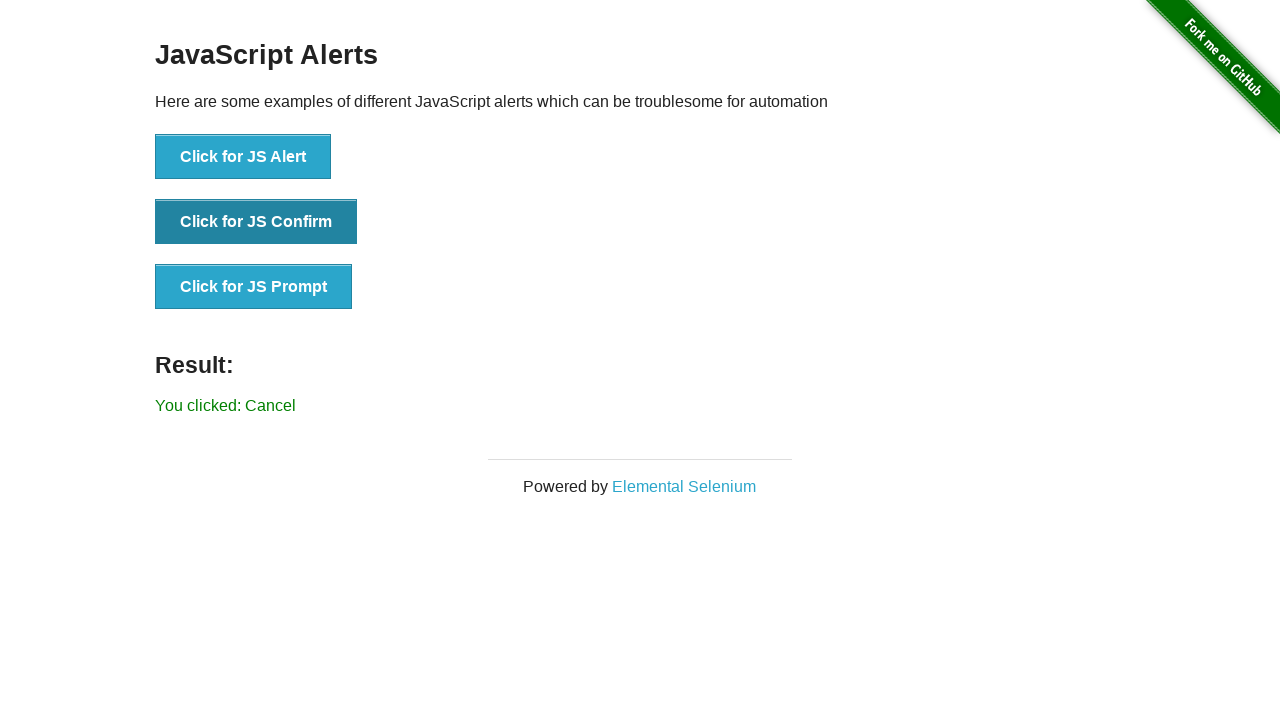

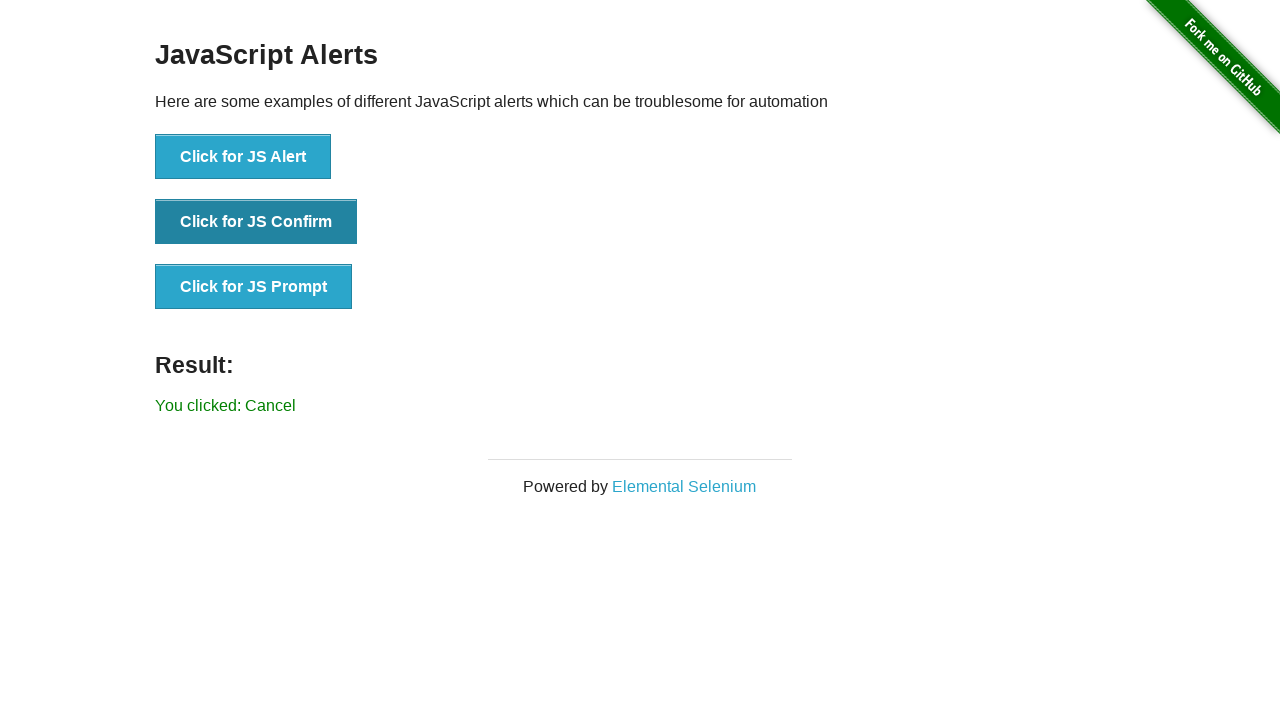